Tests navigation by clicking the Book Store Application card on the homepage and verifying it navigates to the correct URL

Starting URL: https://demoqa.com/

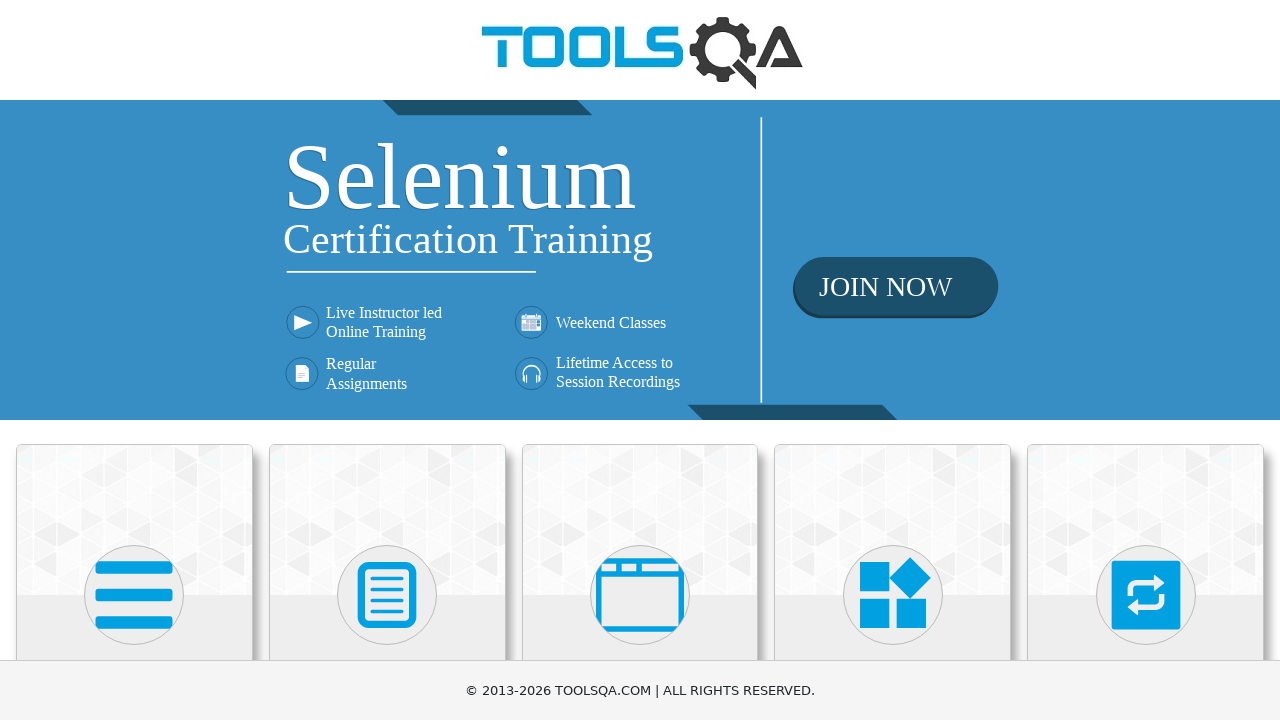

Clicked on the Book Store Application card at (134, 461) on xpath=//h5[contains(text(), 'Book')]
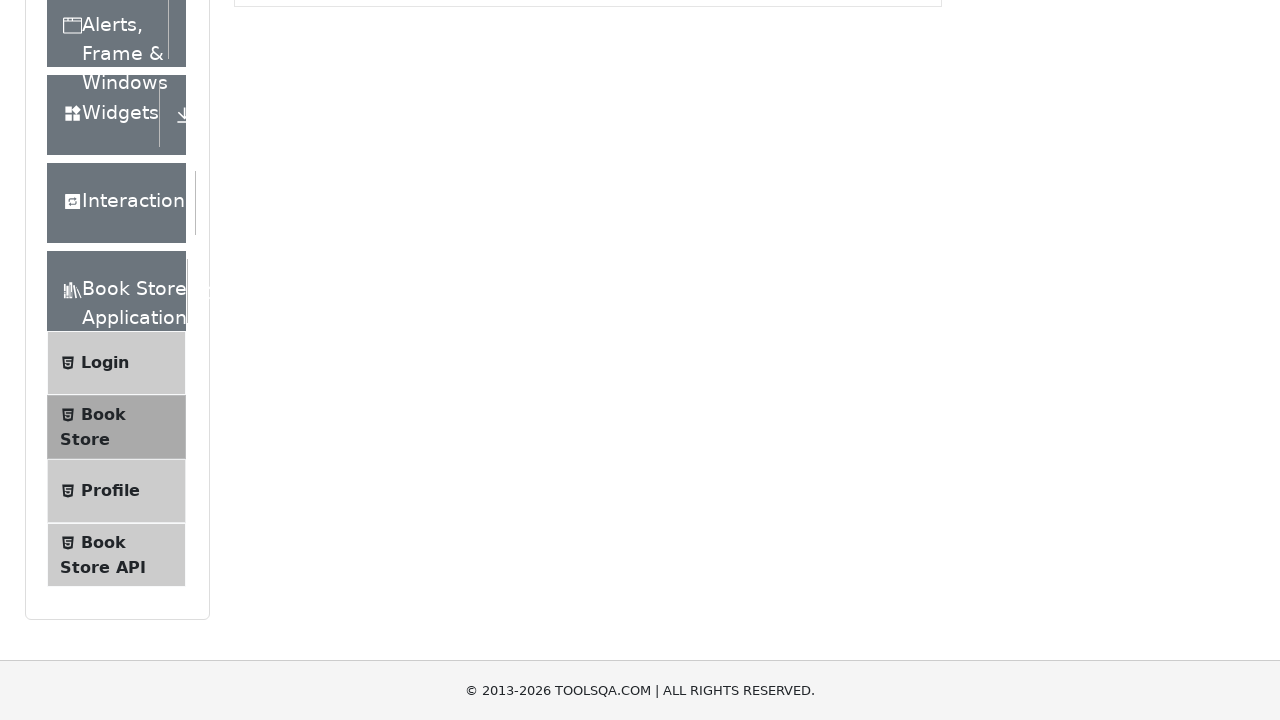

Navigated to Book Store Application page - URL verified as https://demoqa.com/books
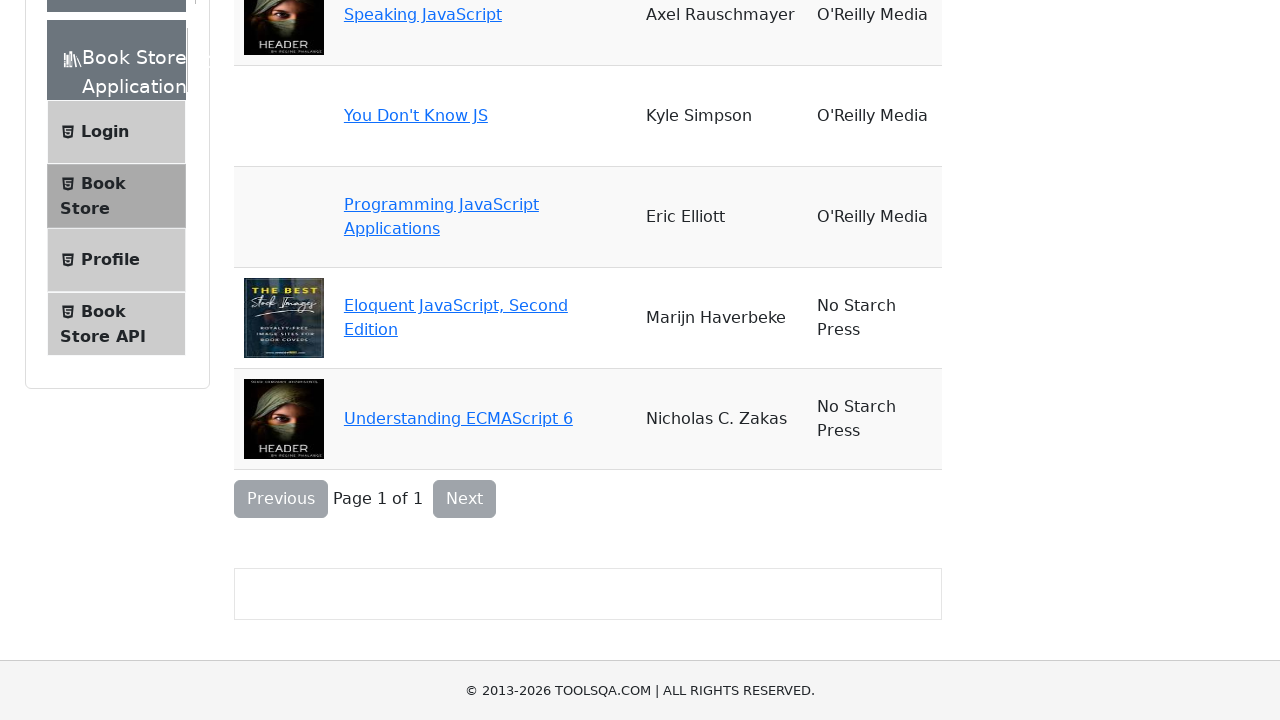

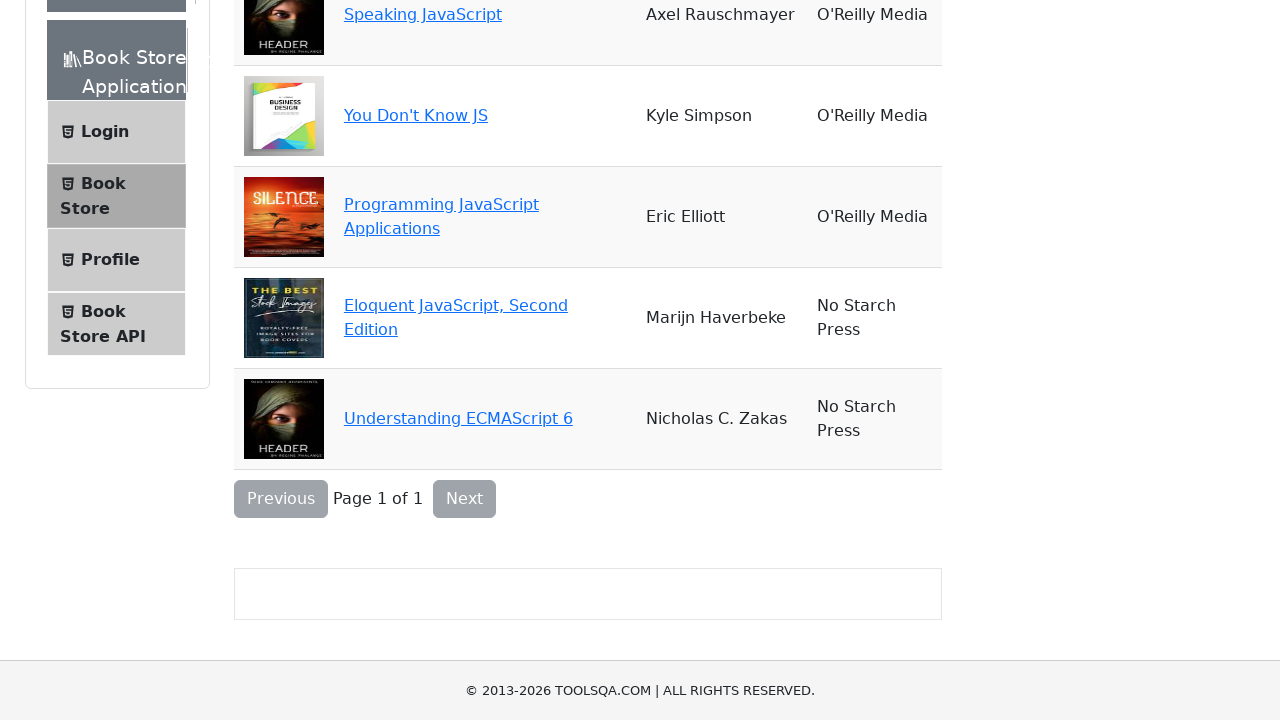